Tests closing the checkout form by filling details and clicking the close button to return to cart

Starting URL: https://www.demoblaze.com

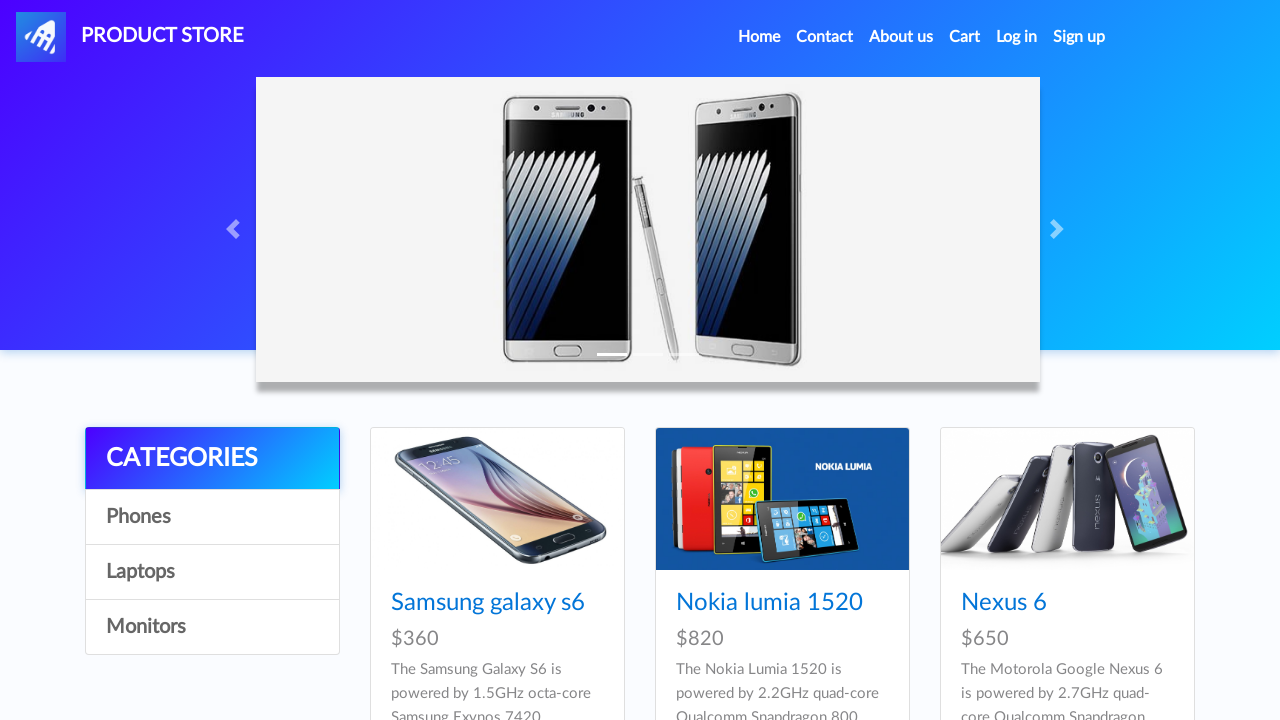

Set up dialog handler to accept alerts
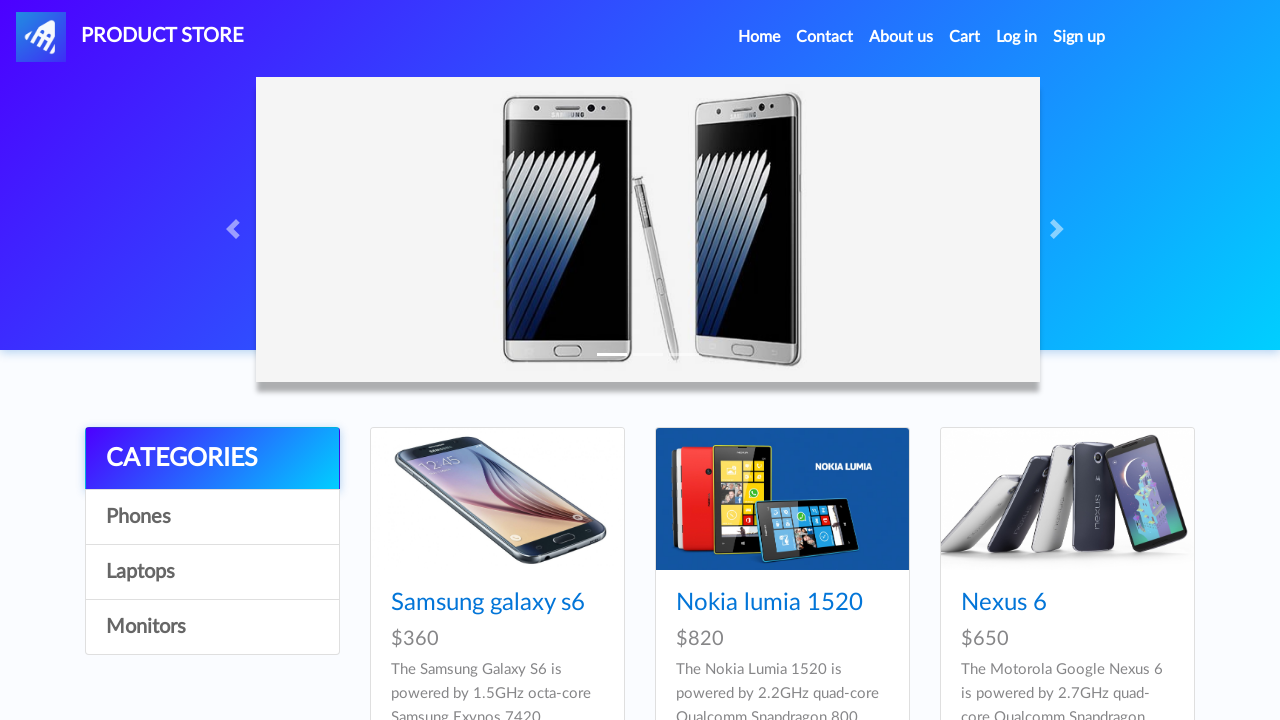

Home page loaded successfully
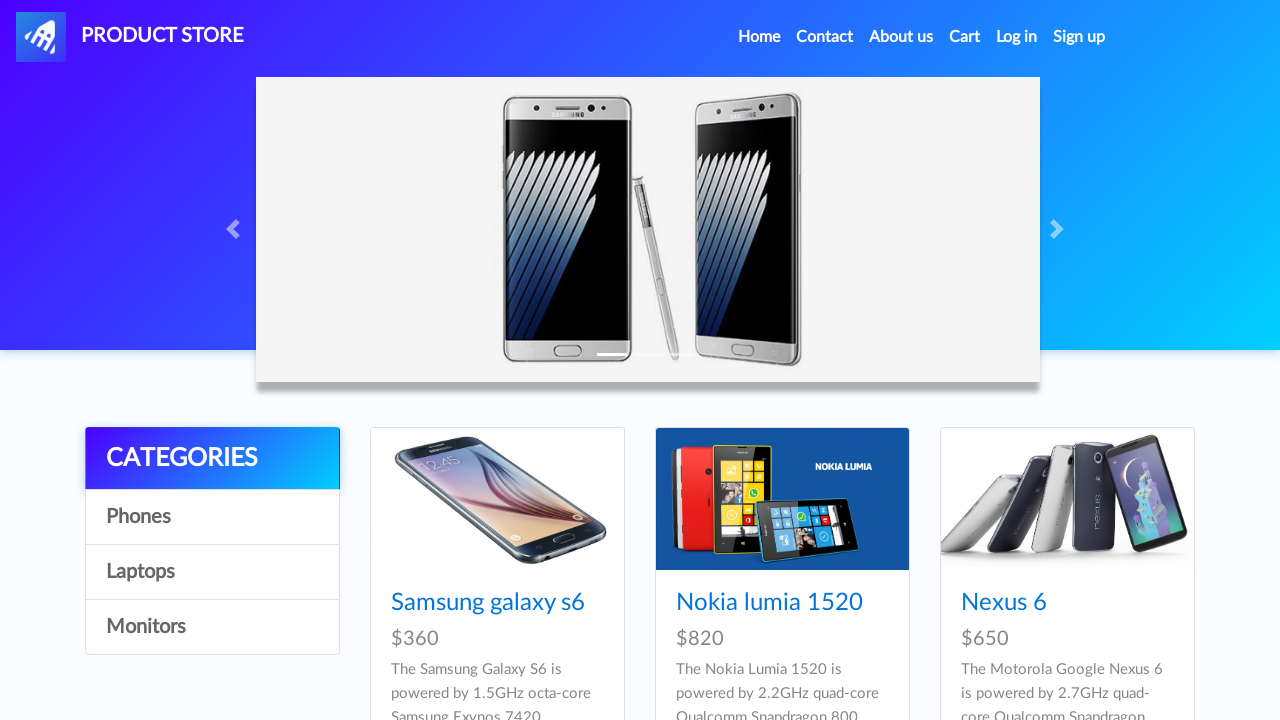

Clicked on Samsung galaxy s6 product at (488, 603) on a:has-text('Samsung galaxy s6')
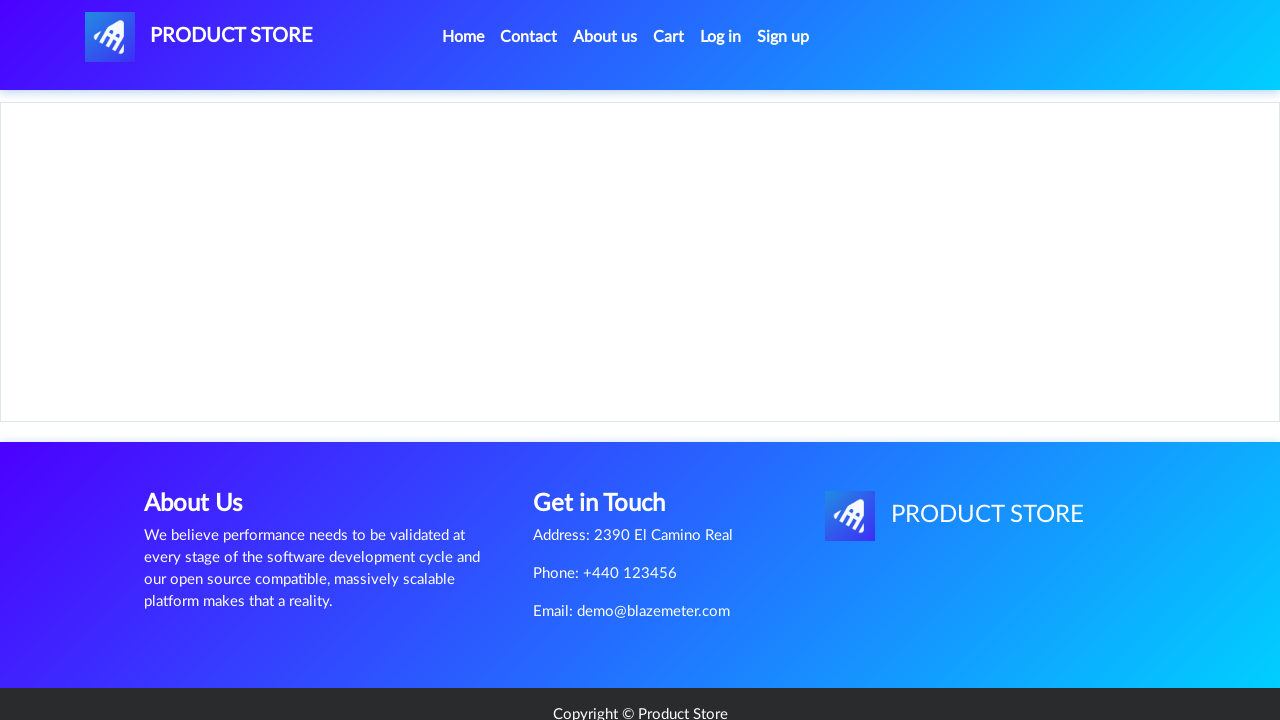

Product page loaded and Add to cart button is visible
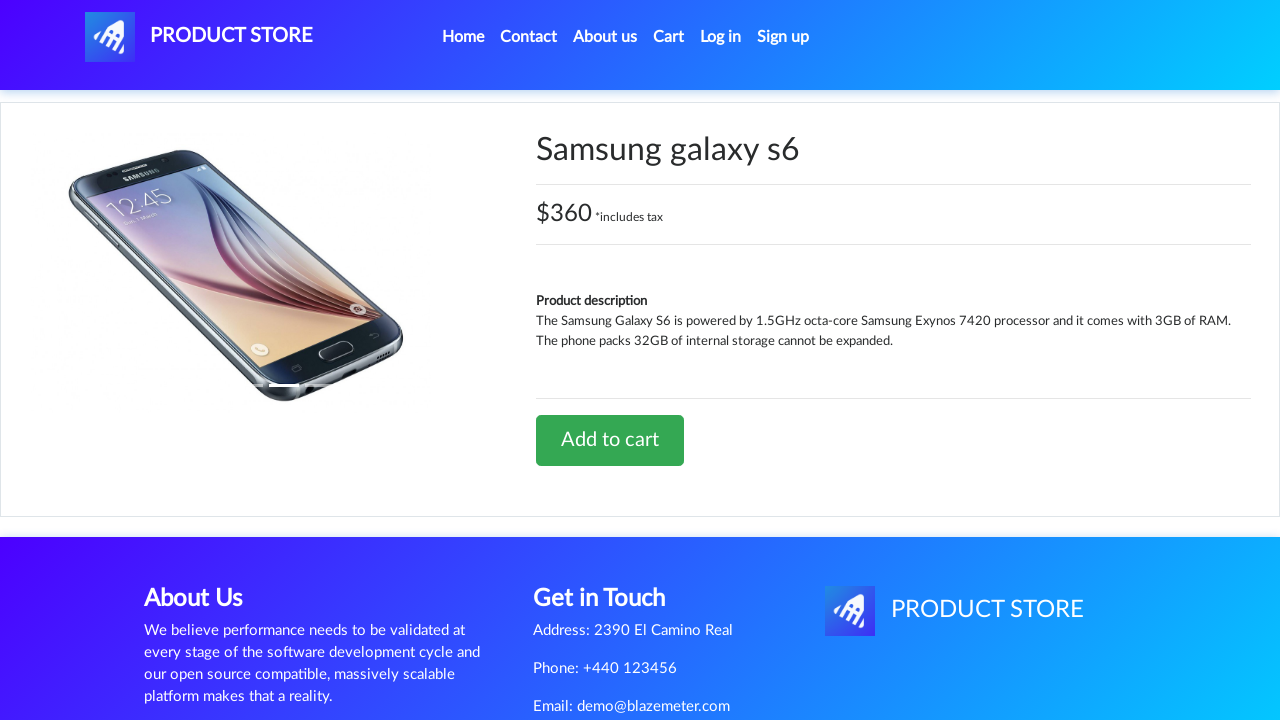

Clicked Add to cart button at (610, 440) on a:has-text('Add to cart')
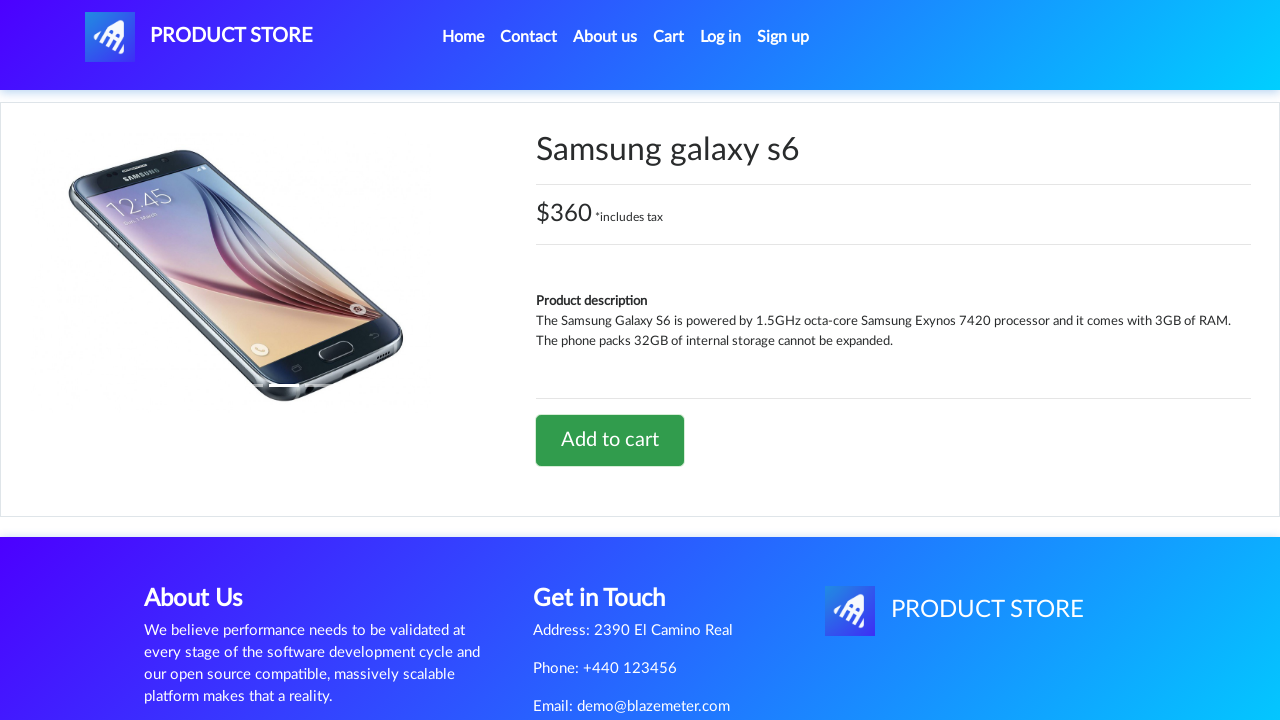

Waited 2 seconds for alert to appear and be handled
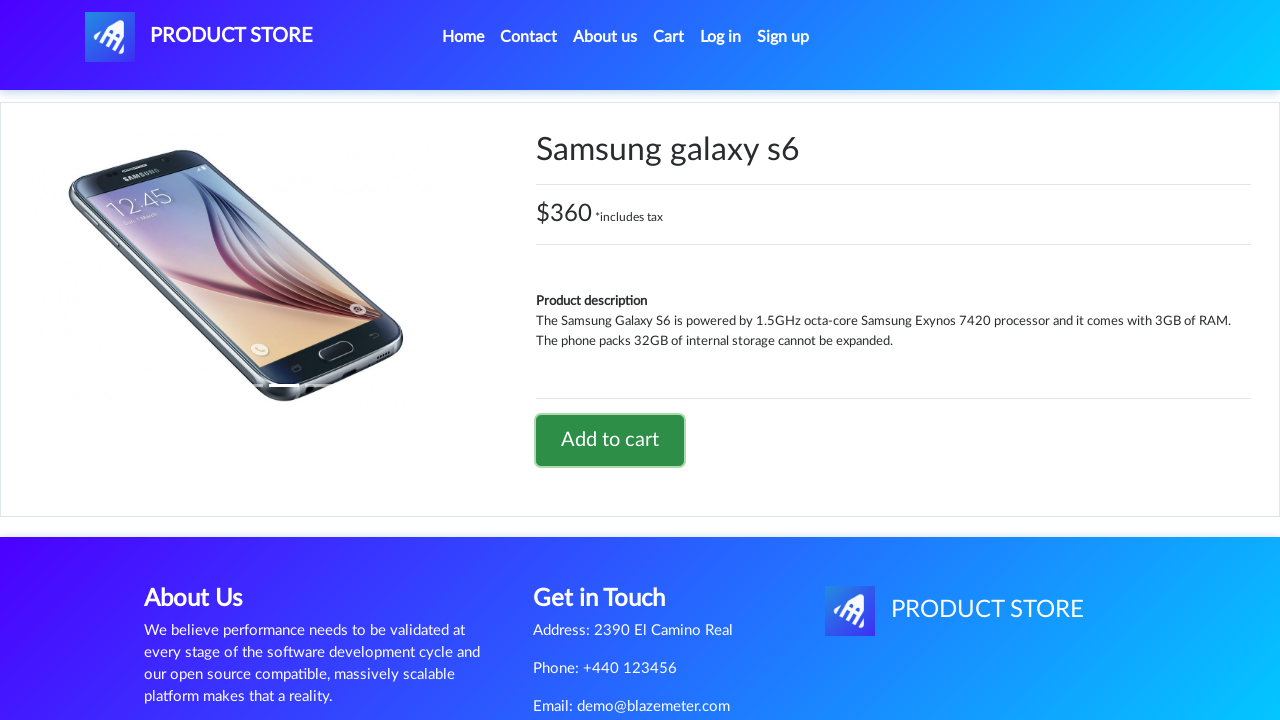

Clicked on Cart icon to view cart at (669, 37) on #cartur
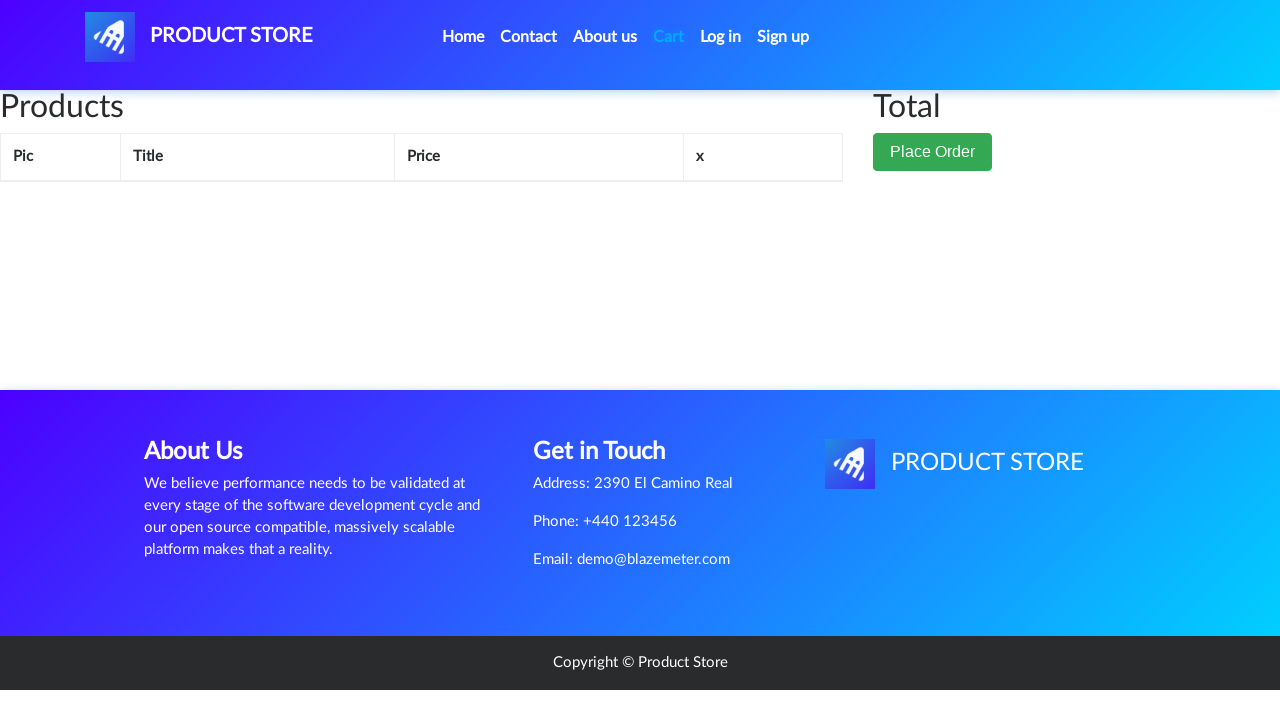

Cart page loaded and Place Order button is visible
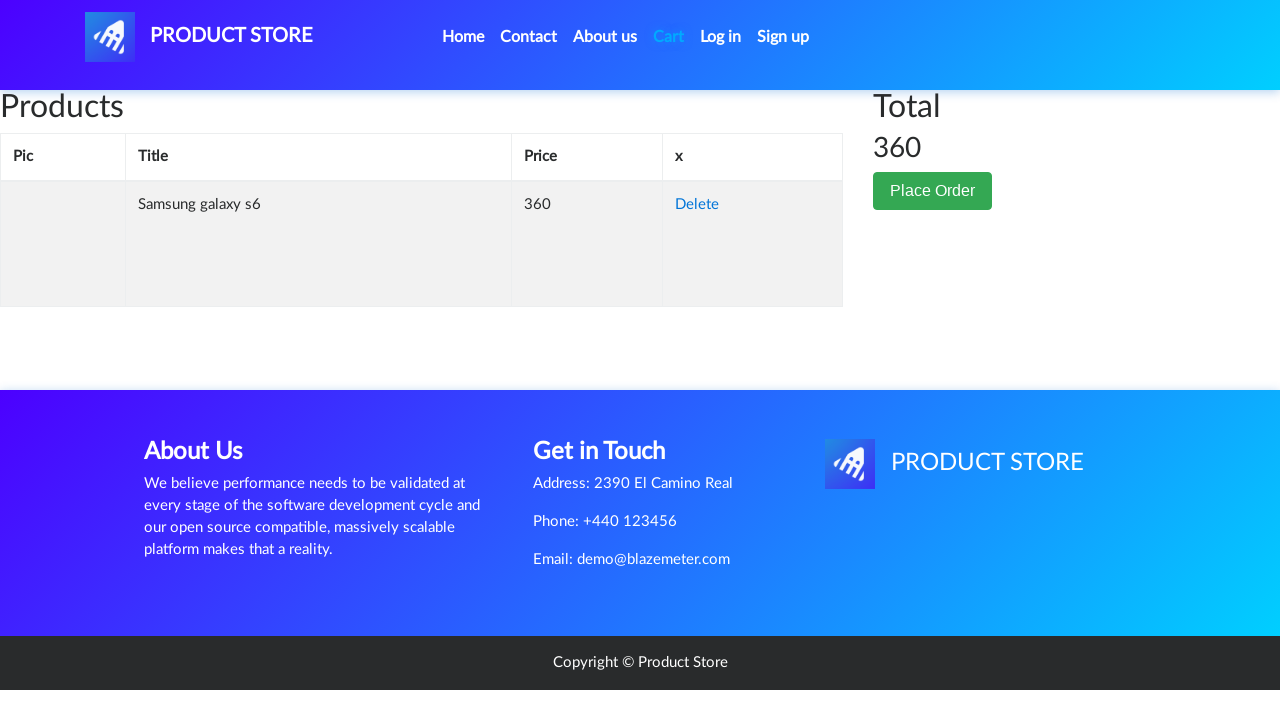

Clicked Place Order button at (933, 191) on button:has-text('Place Order')
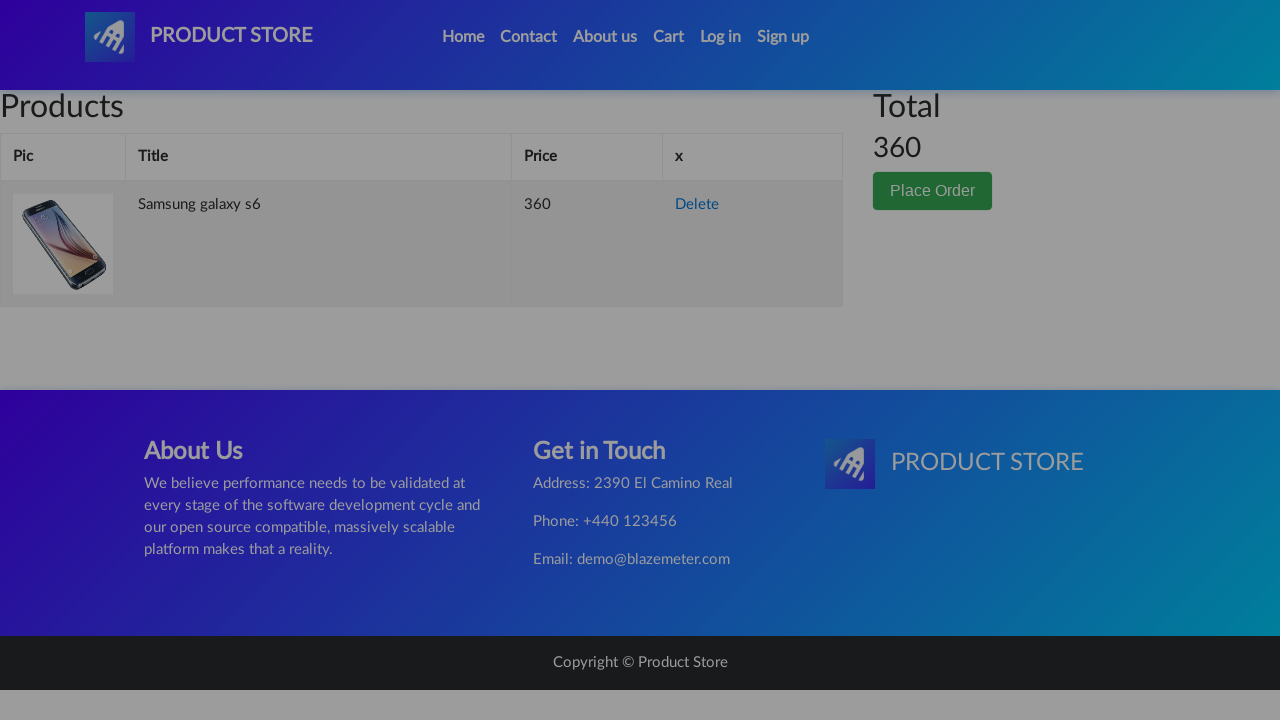

Order form loaded and name field is visible
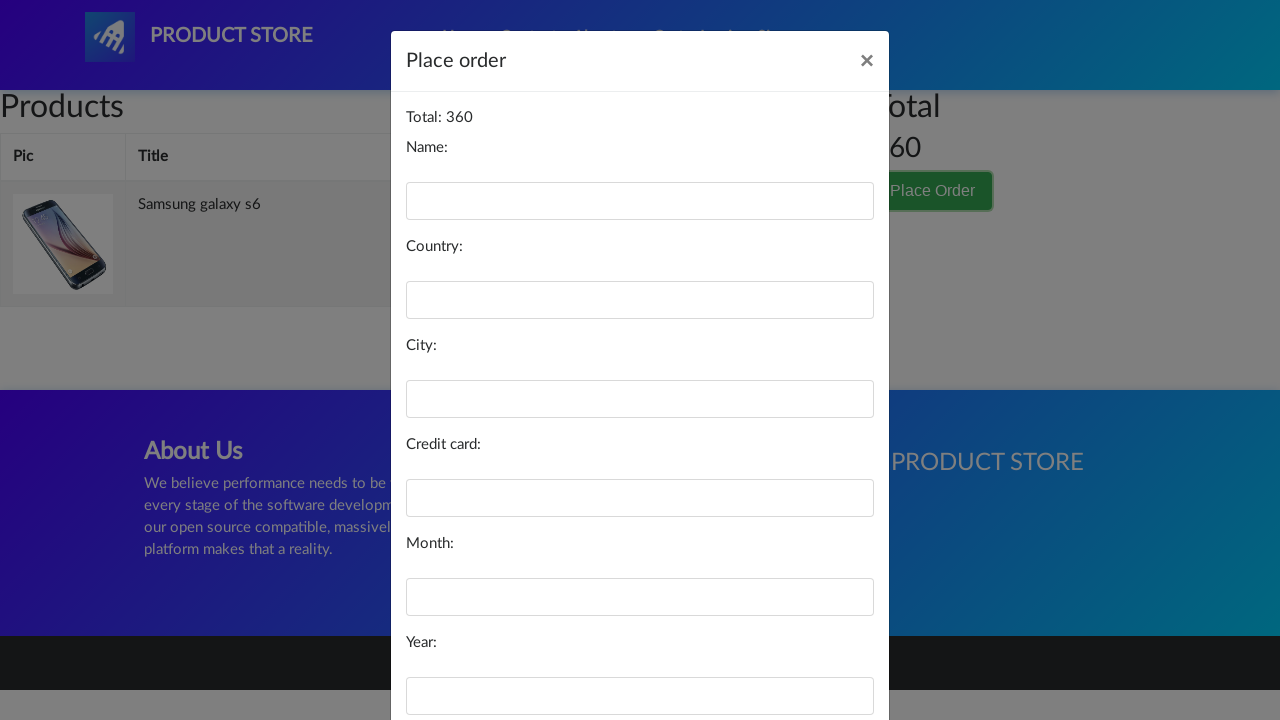

Filled name field with 'James Brown' on #name
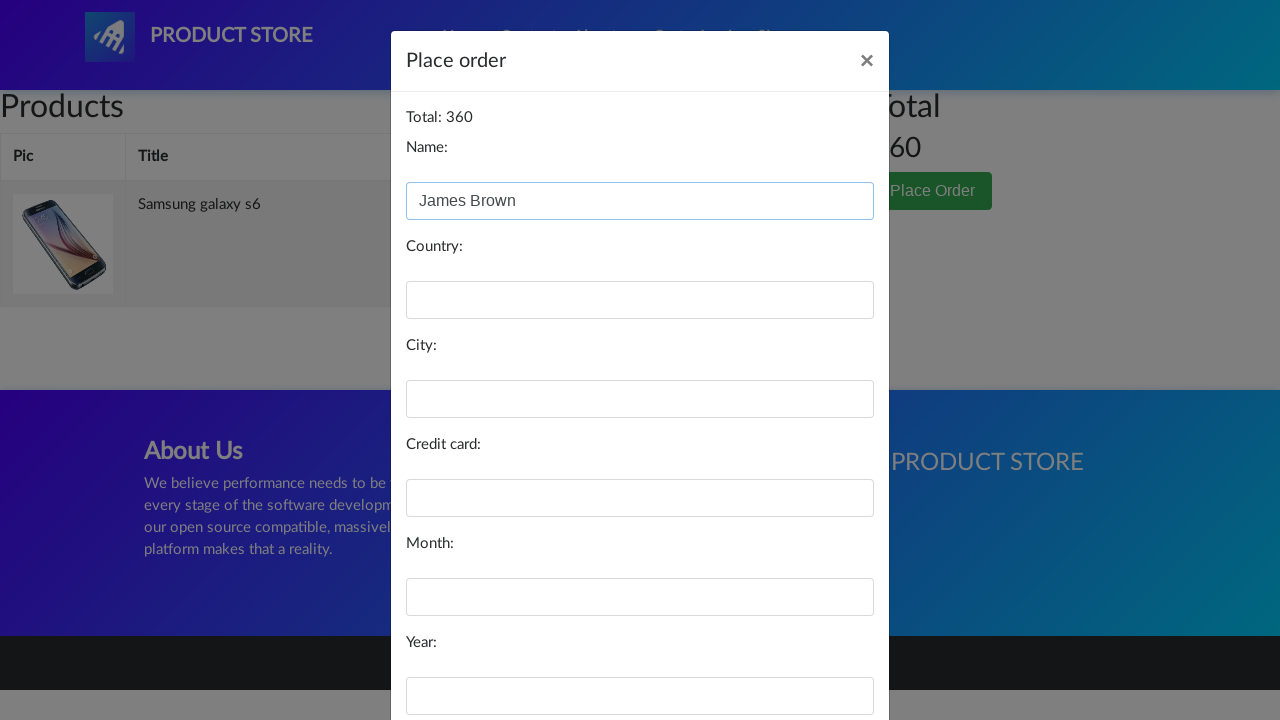

Filled country field with 'UK' on #country
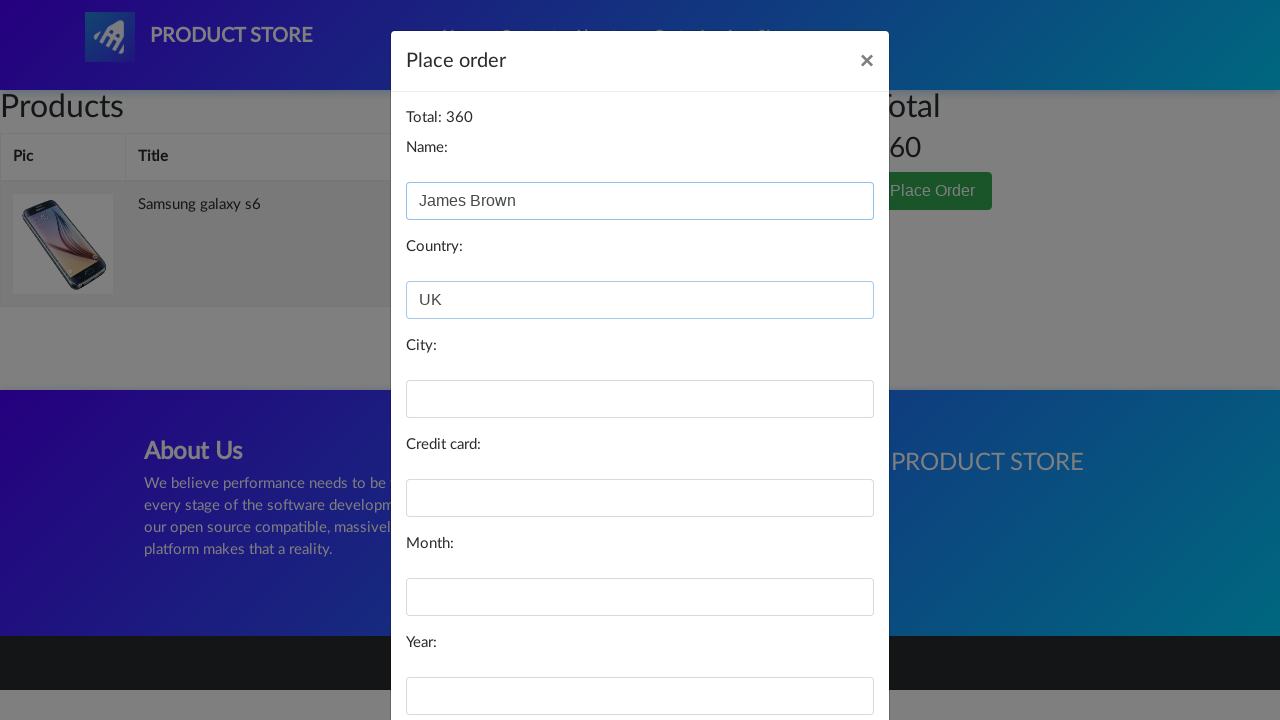

Filled city field with 'London' on #city
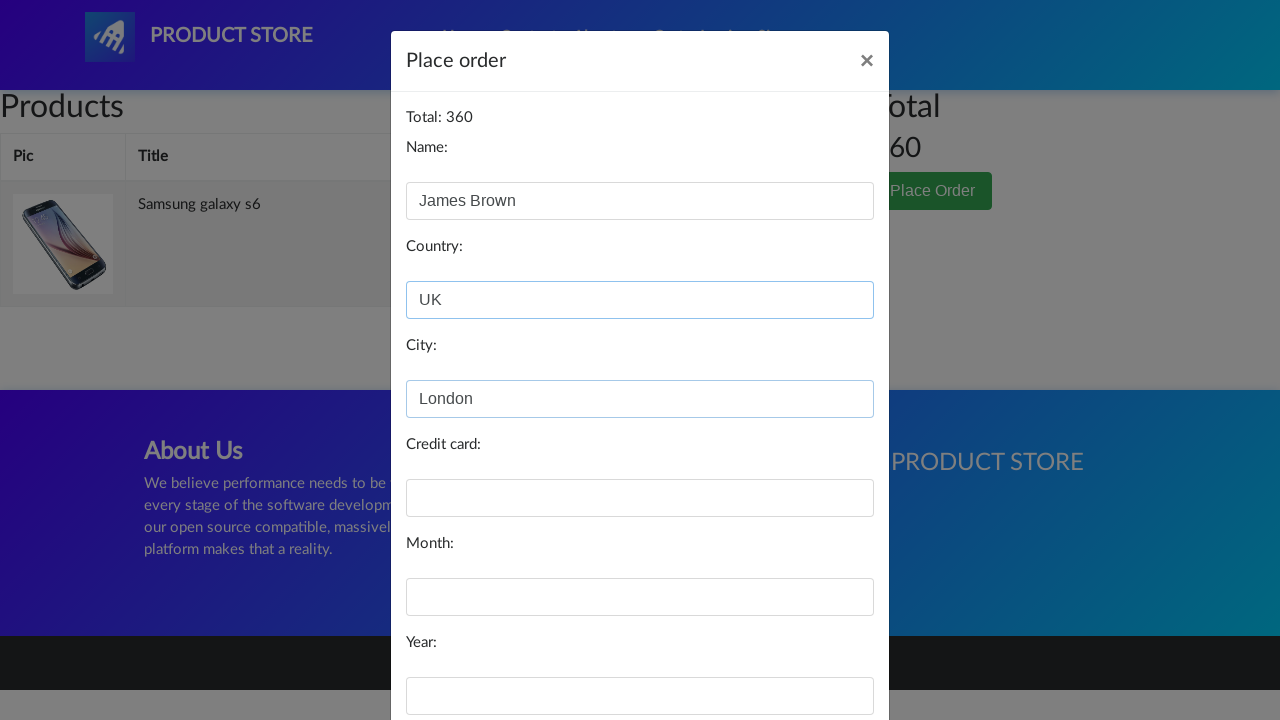

Filled card field with credit card number on #card
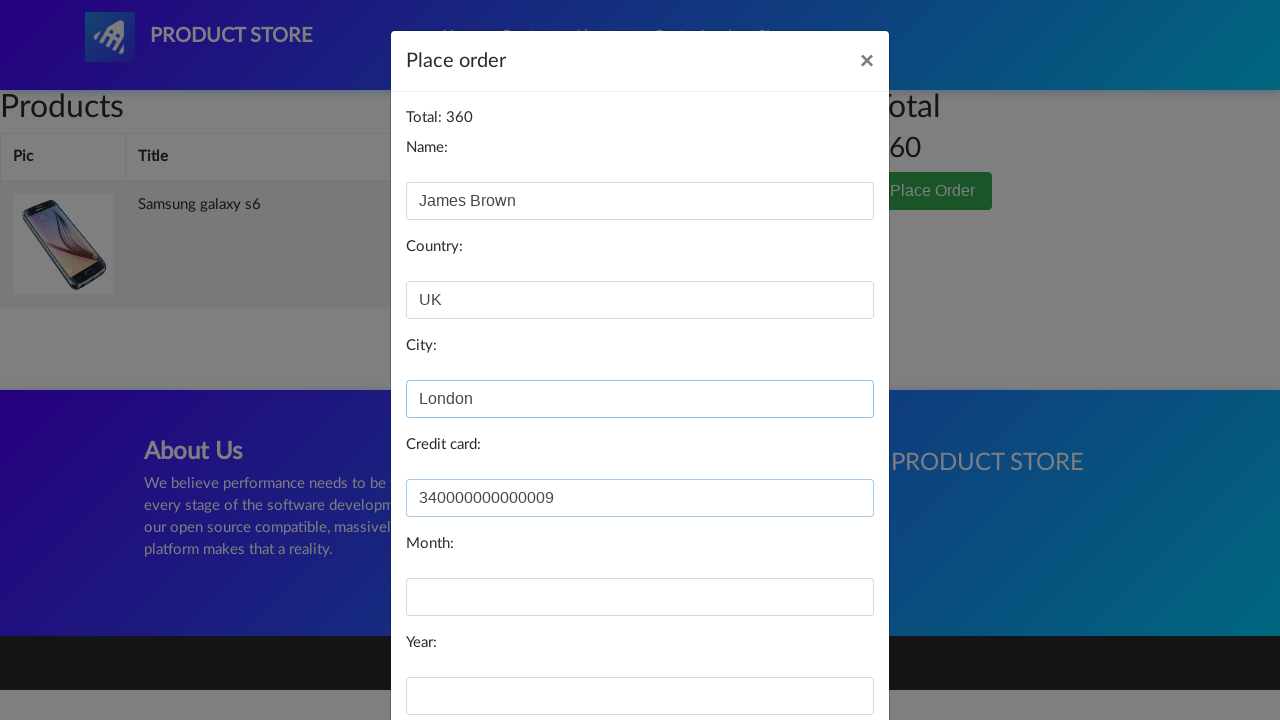

Filled month field with '03' on #month
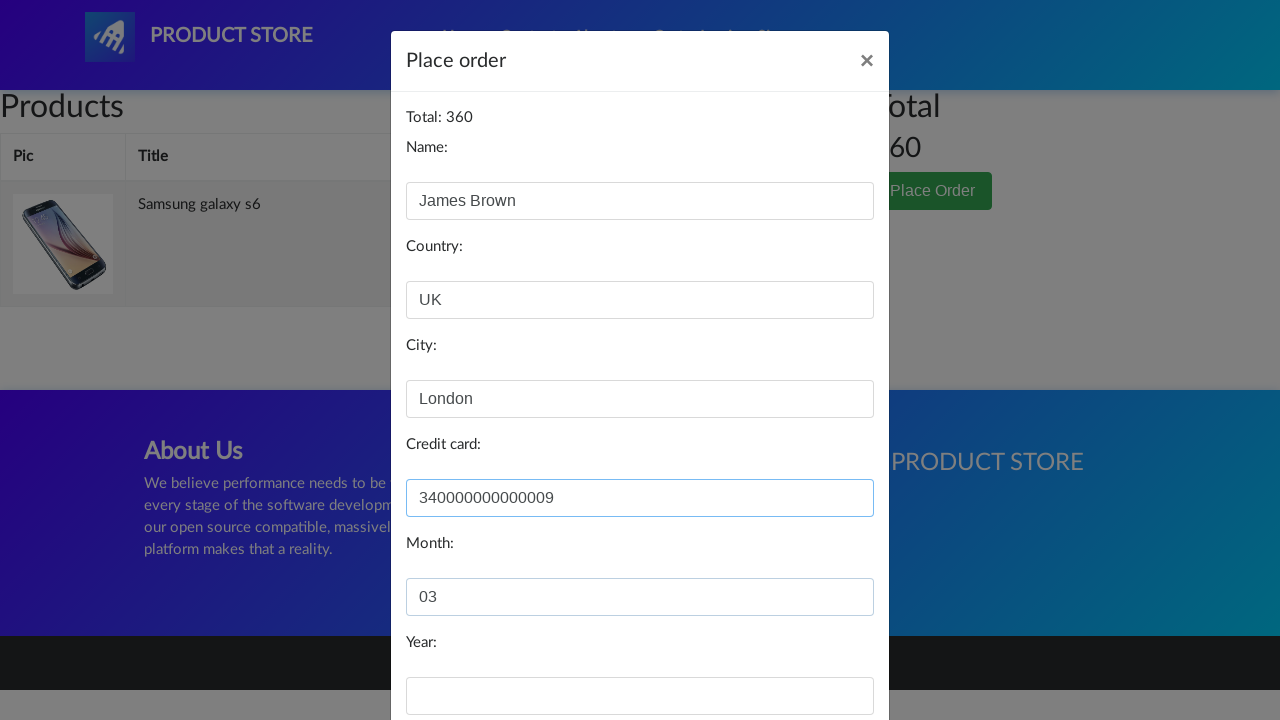

Filled year field with '2028' on #year
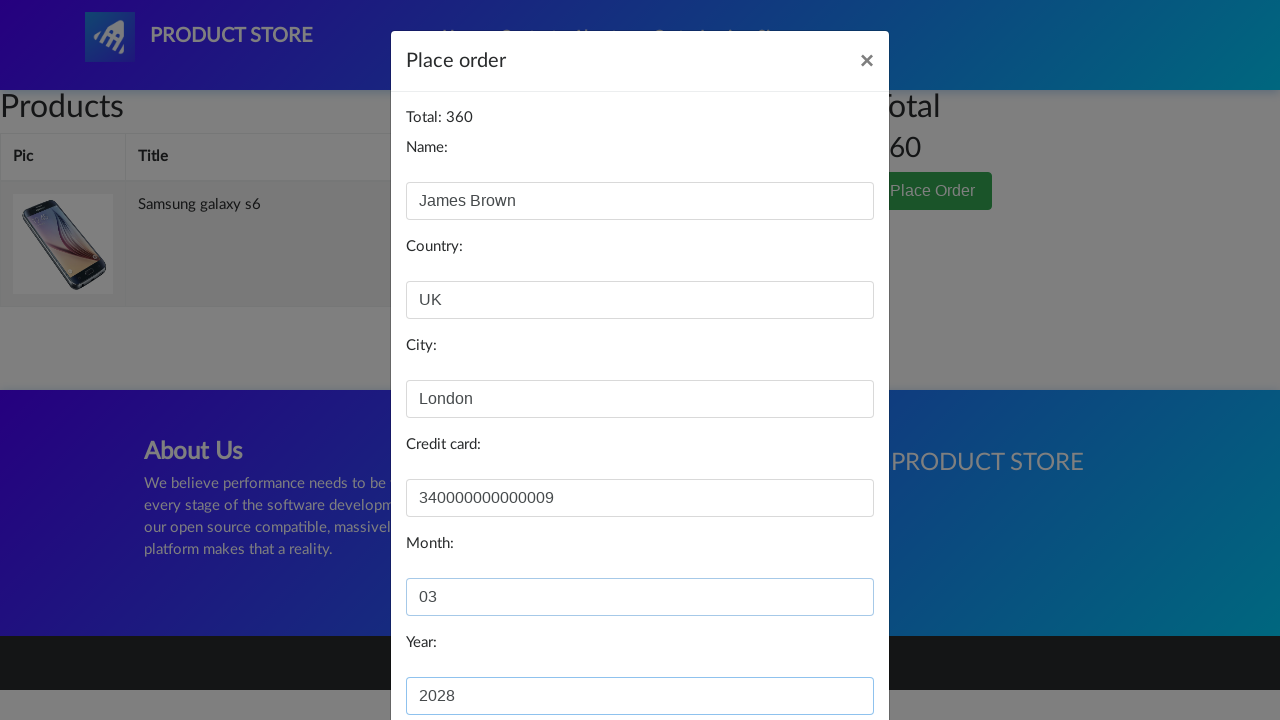

Clicked Close button to cancel checkout and return to cart at (726, 655) on #orderModal button:has-text('Close')
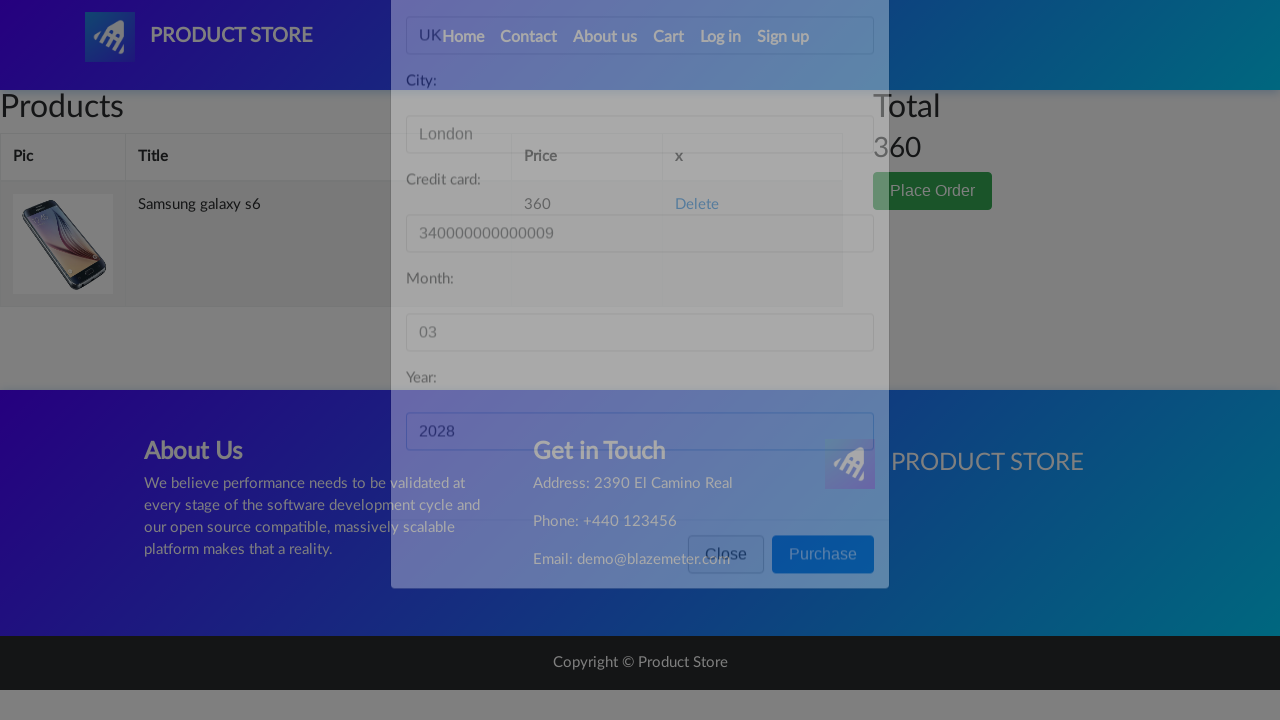

Successfully returned to store page after closing checkout form
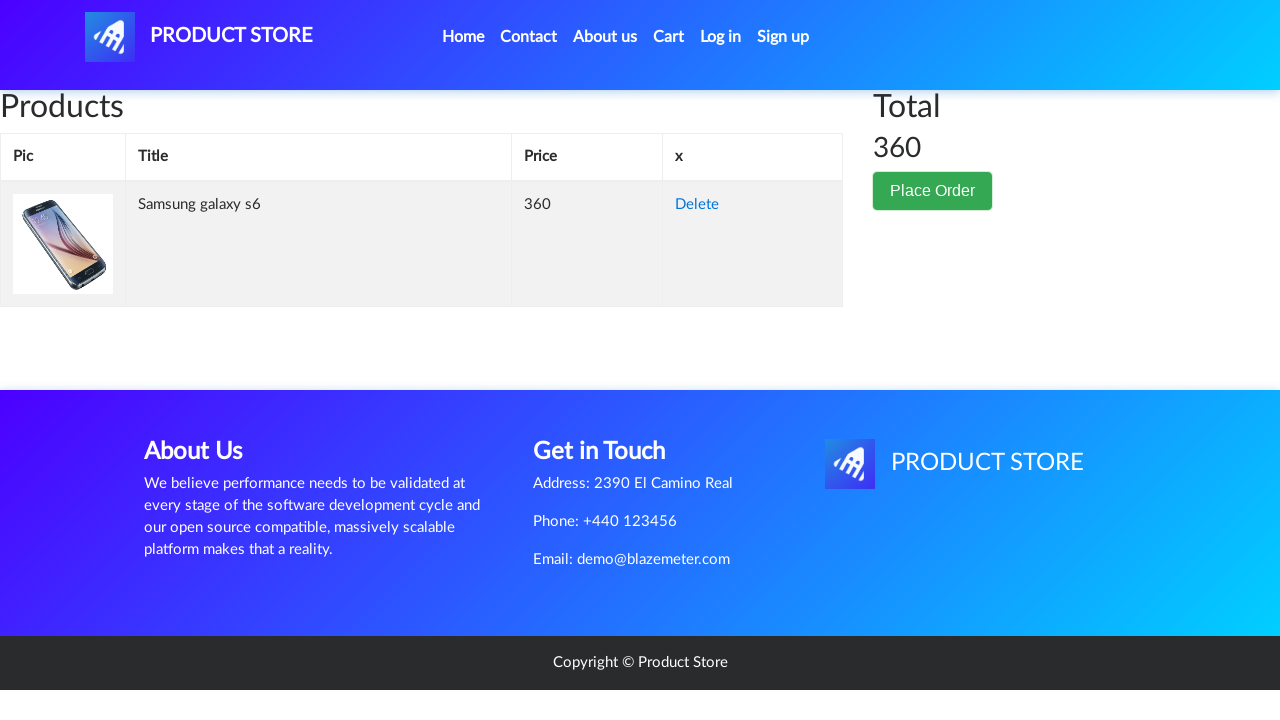

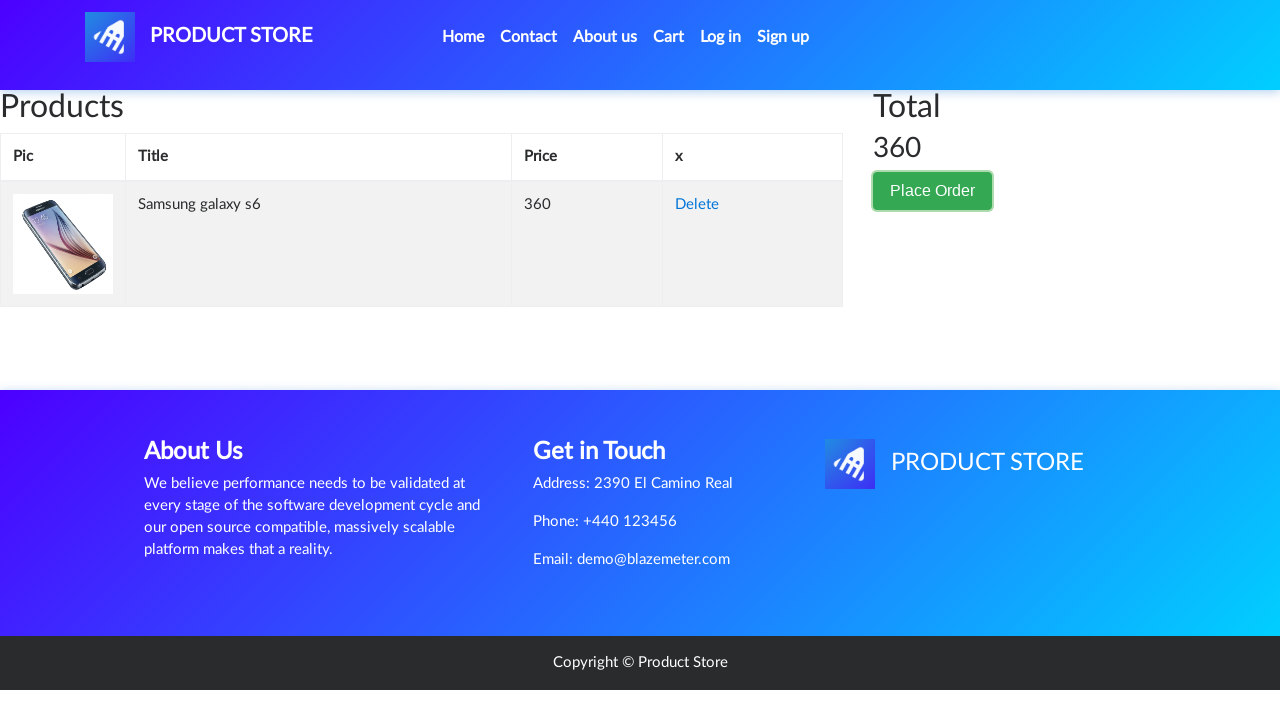